Tests hyperlink navigation by clicking on a "Go to Dashboard" link and then navigating back to the previous page

Starting URL: https://www.leafground.com/link.xhtml

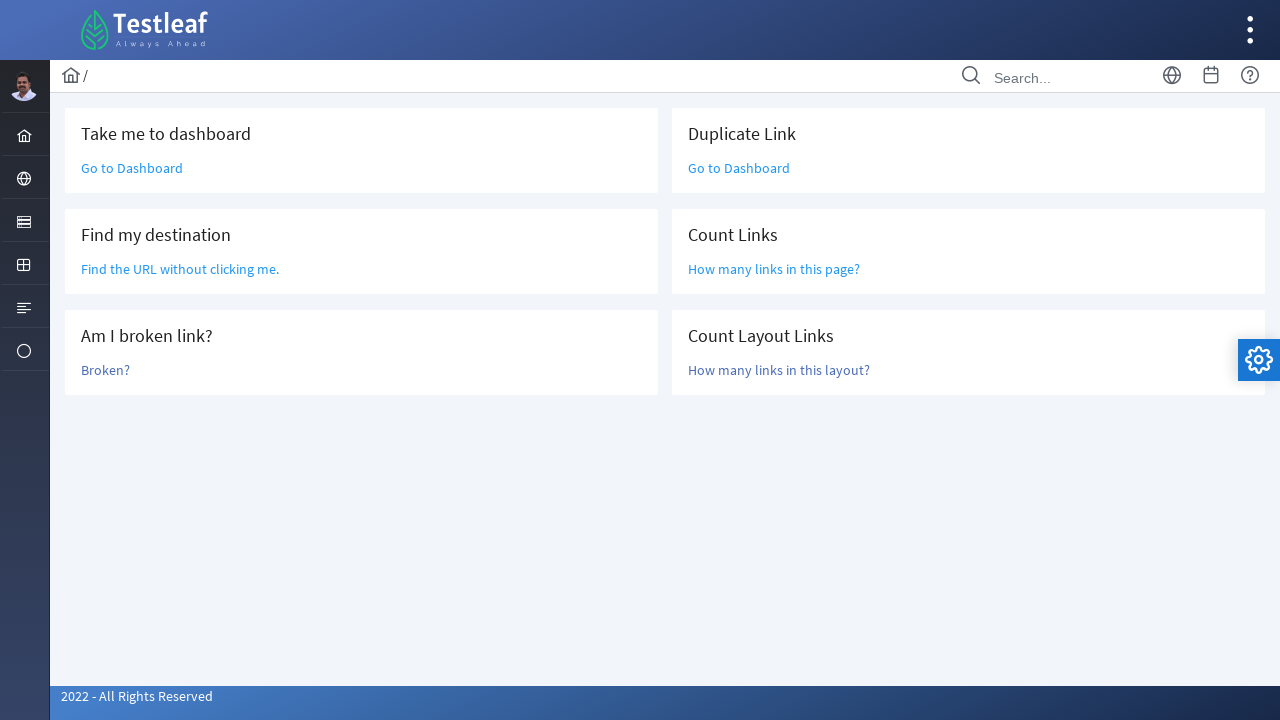

Clicked on 'Go to Dashboard' hyperlink at (132, 168) on text=Go to Dashboard
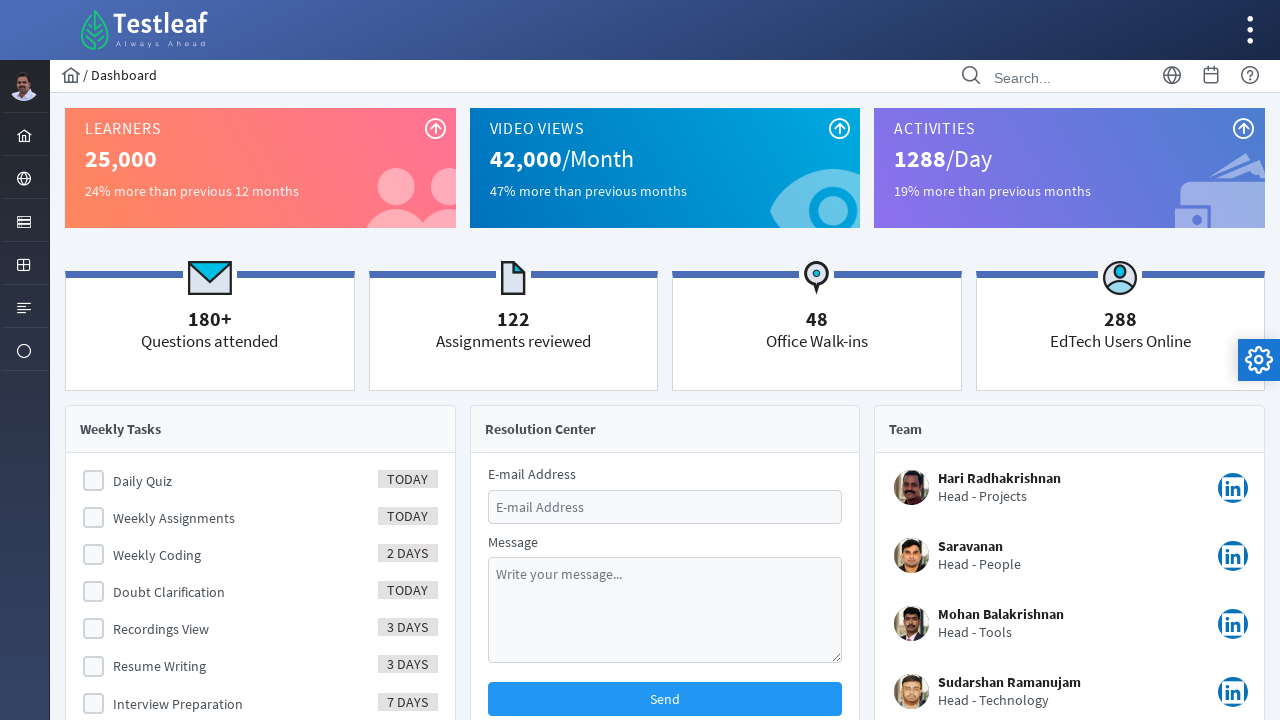

Navigated back to the previous page
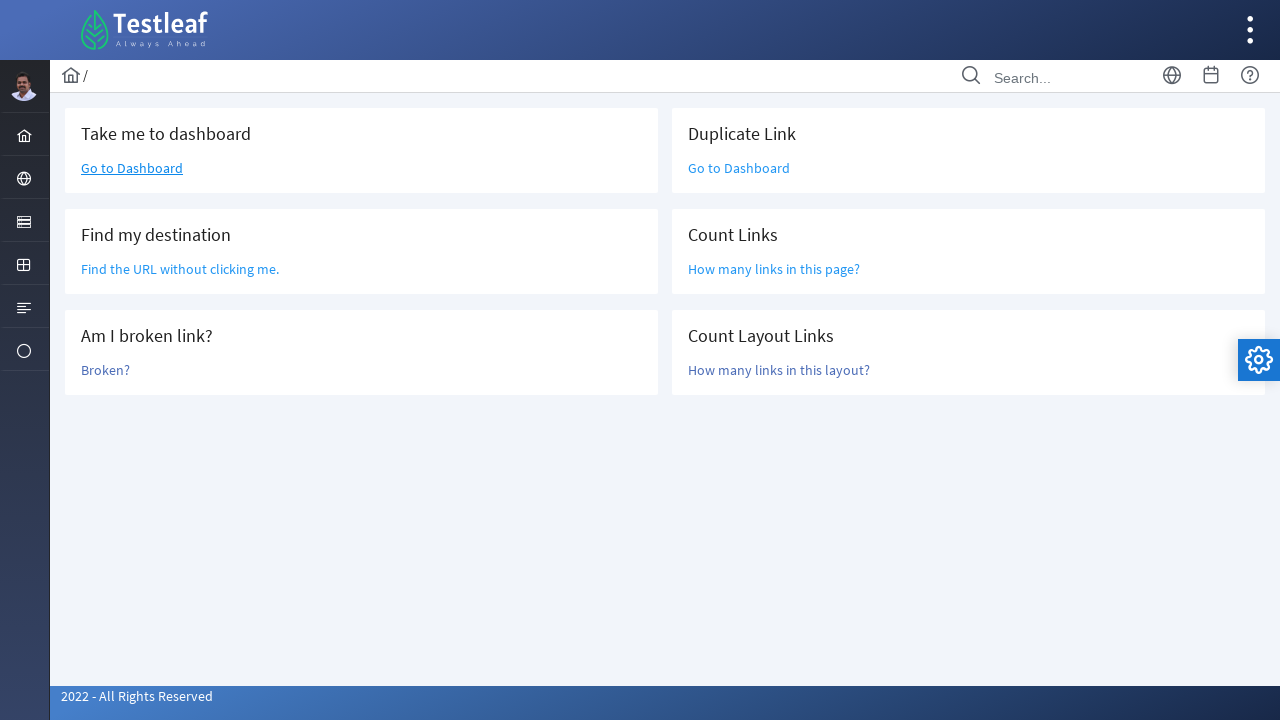

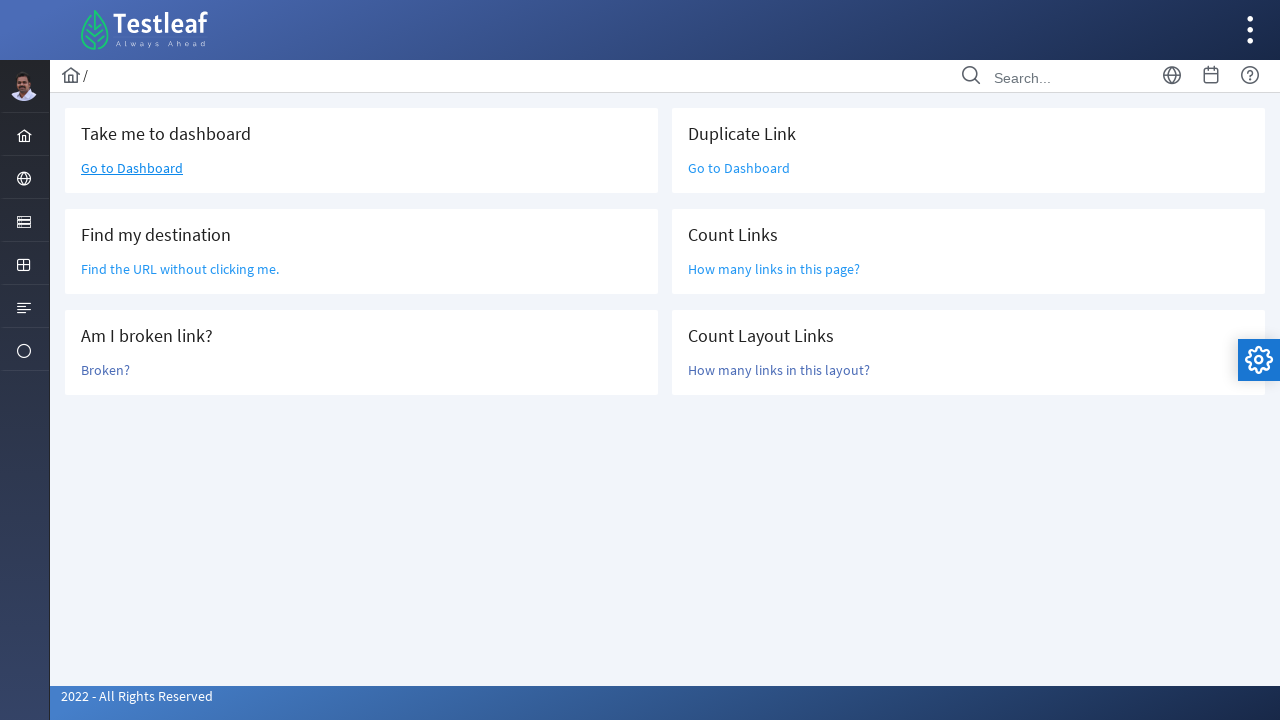